Tests a registration form by selecting a gender radio button and choosing values from month, year, and day dropdown selectors.

Starting URL: http://demo.automationtesting.in/Register.html

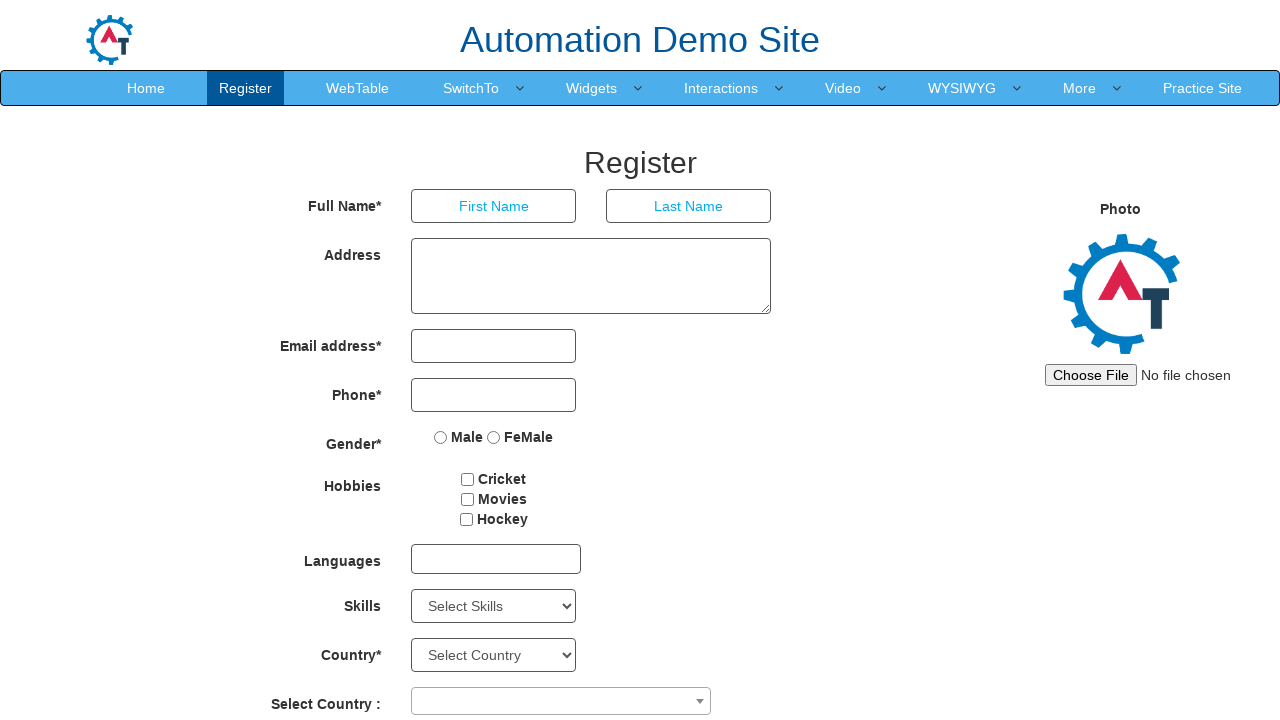

Clicked Female radio button at (494, 437) on input[name='radiooptions'][value='FeMale']
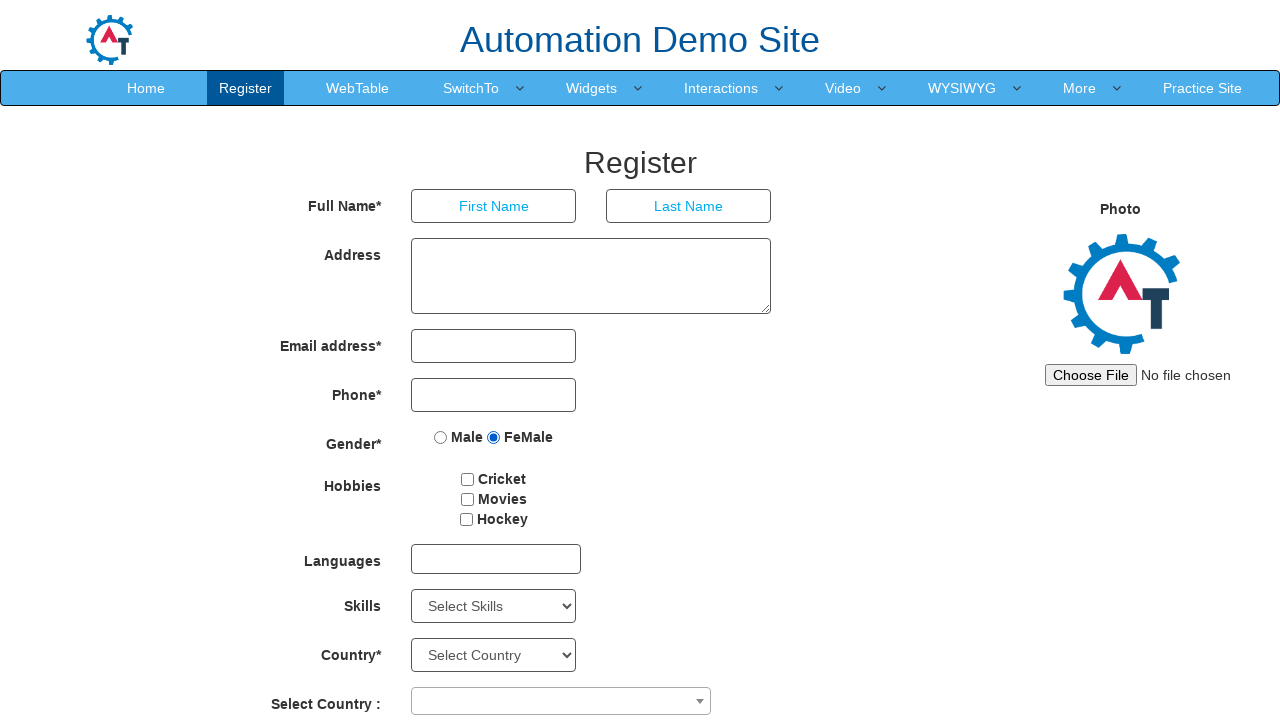

Selected March from month dropdown on select[placeholder='Month']
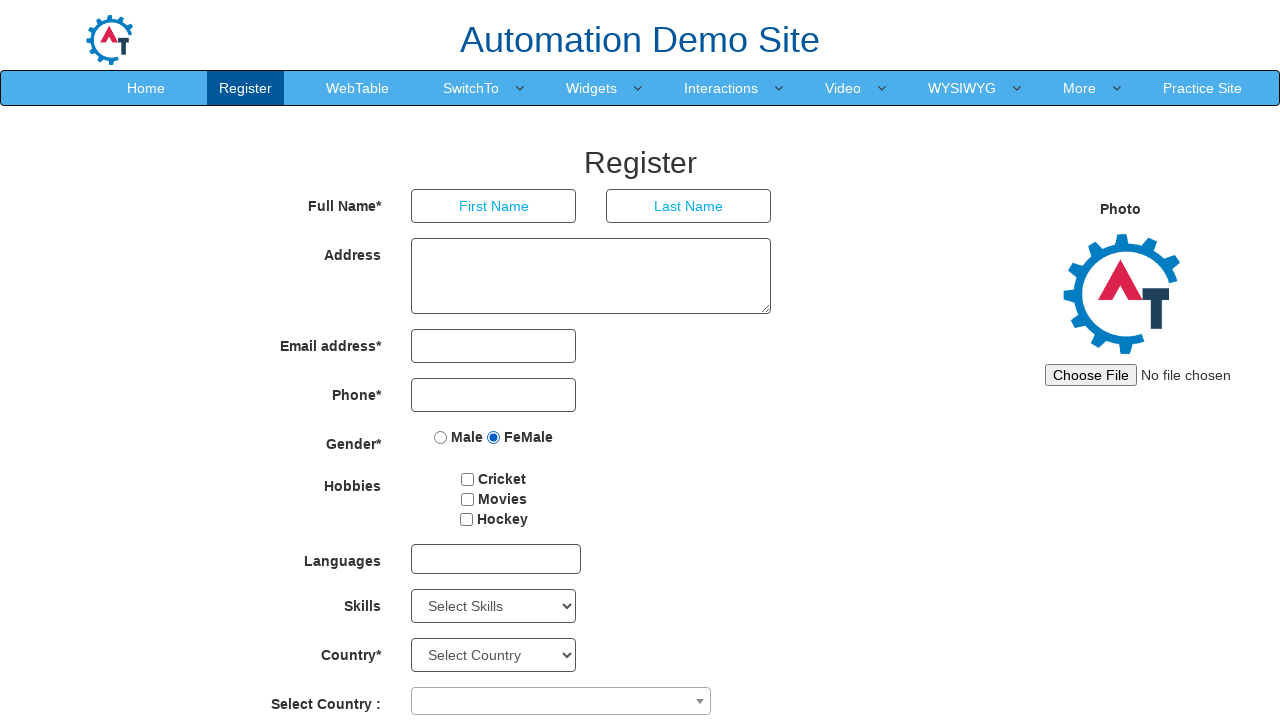

Selected 1916 from year dropdown on select#yearbox
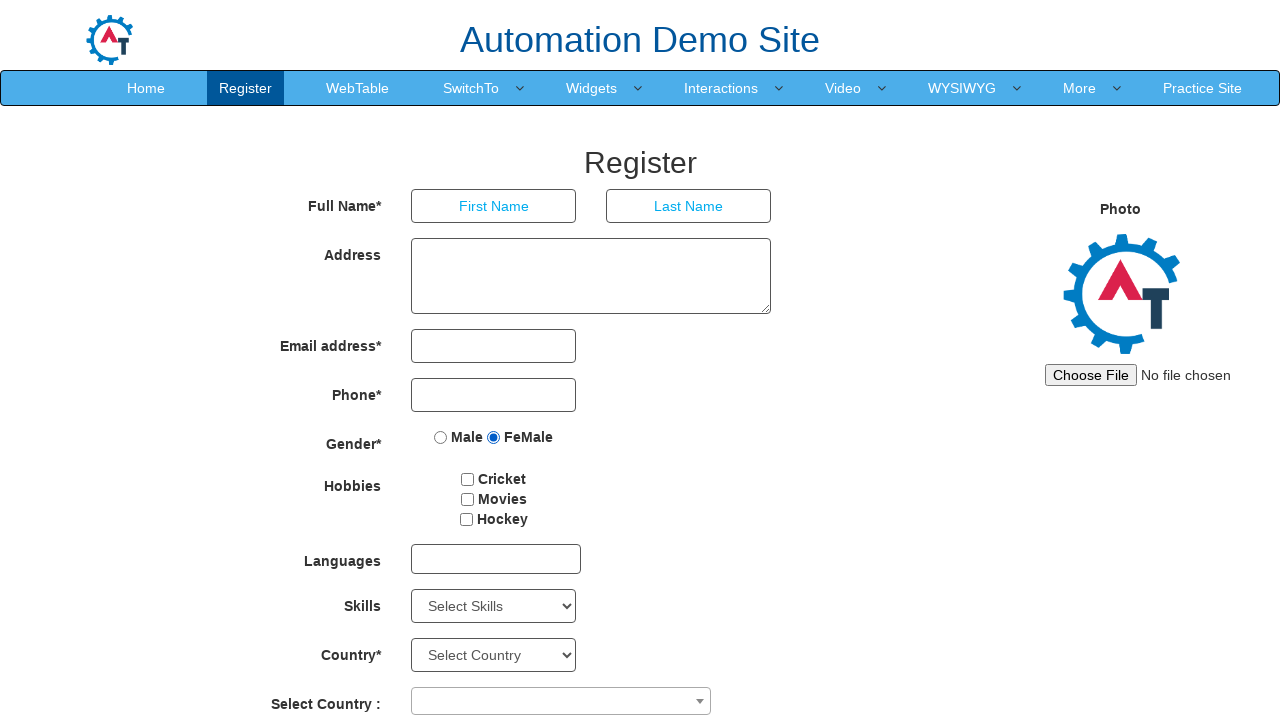

Selected day 1 from day dropdown on select#daybox
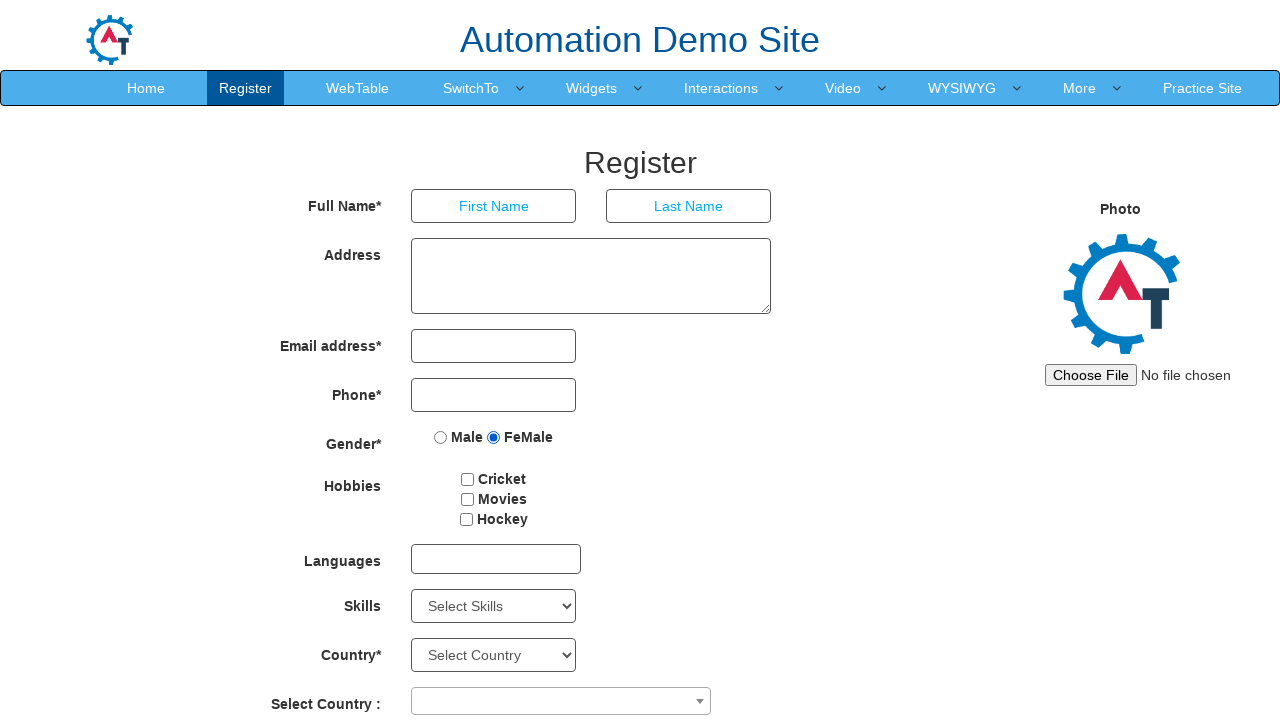

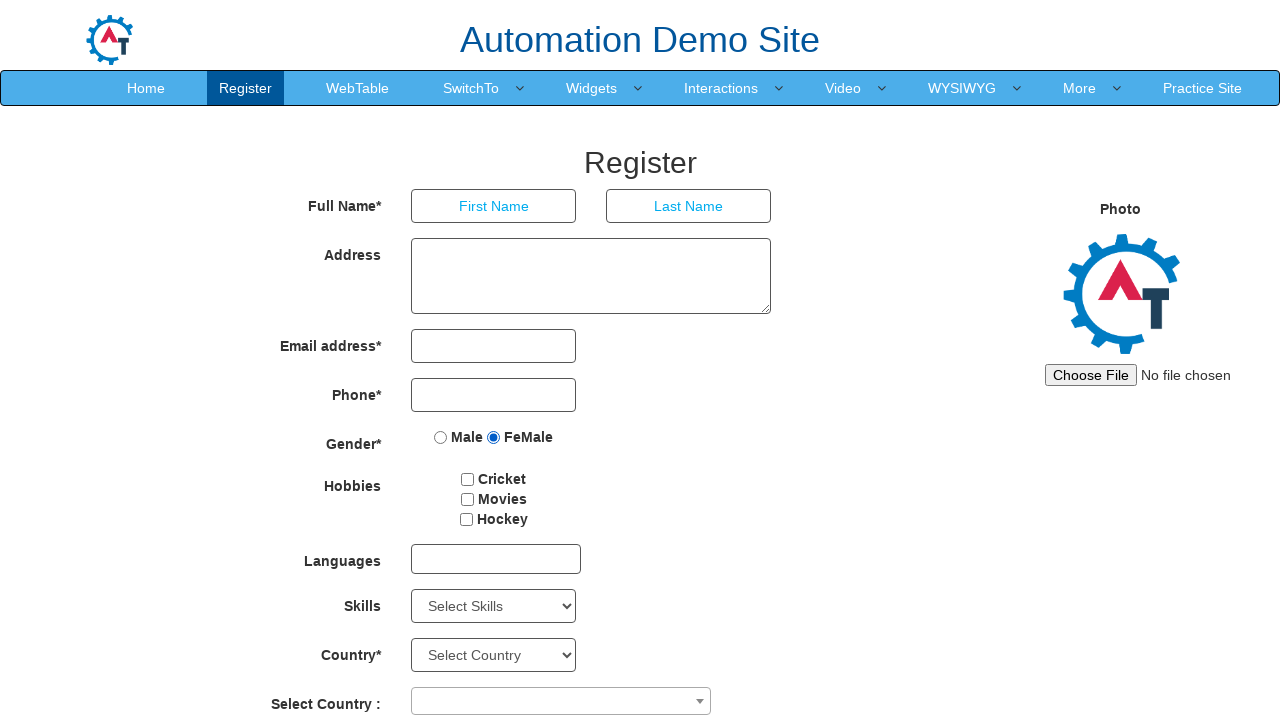